Tests the Contact Us form on AutomationExercise website by filling in name, email, subject, and message fields, then submitting the form.

Starting URL: https://automationexercise.com/contact_us

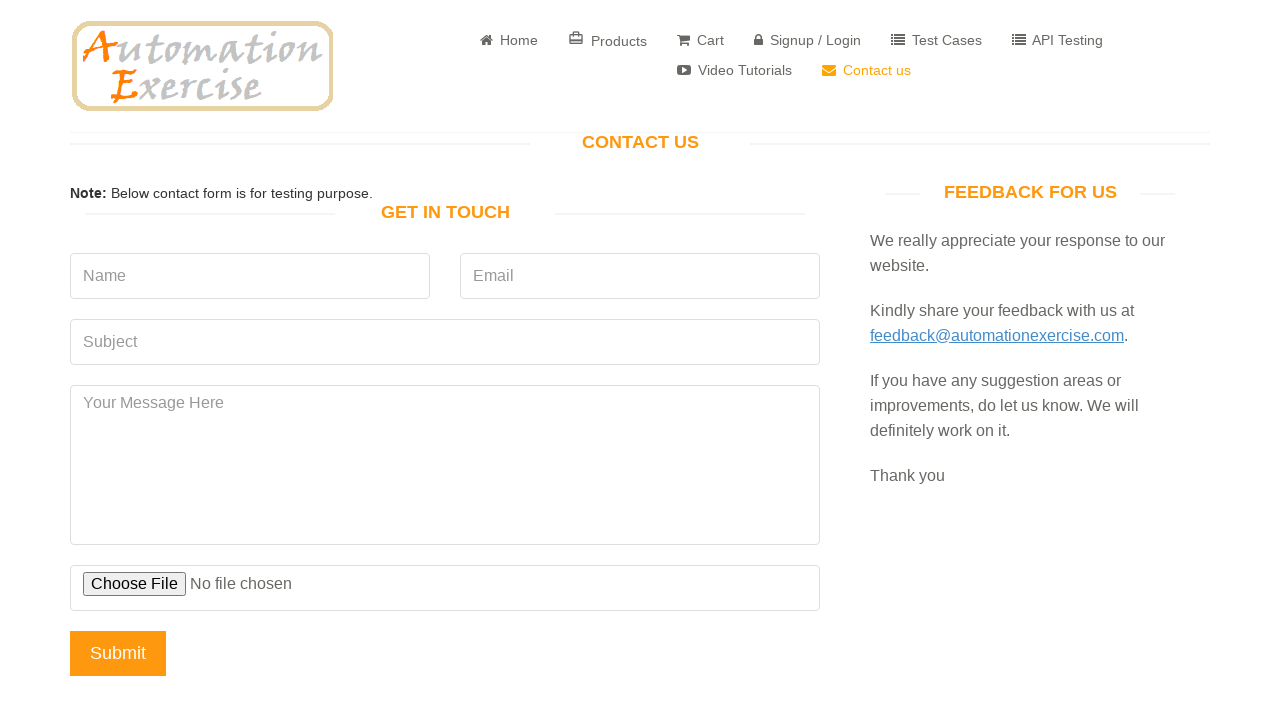

Clicked on Contact Us link at (866, 70) on a[href='/contact_us']
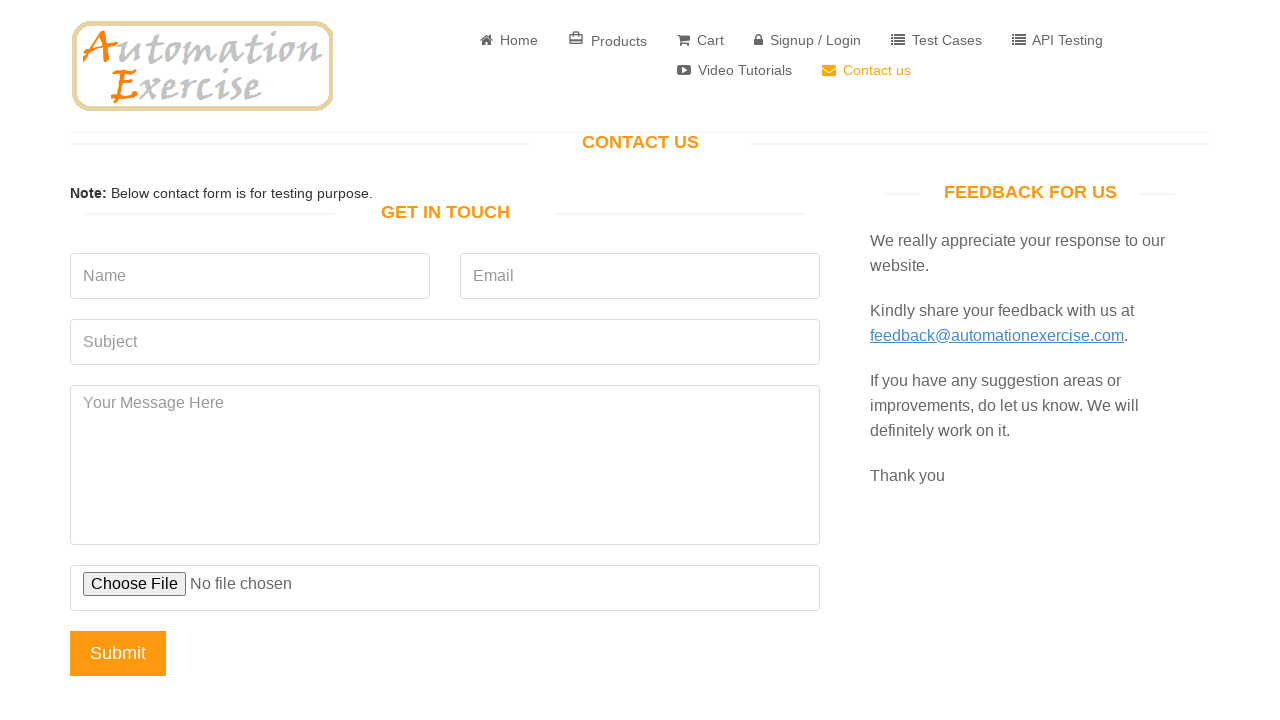

Verified 'Get In Touch' heading is visible
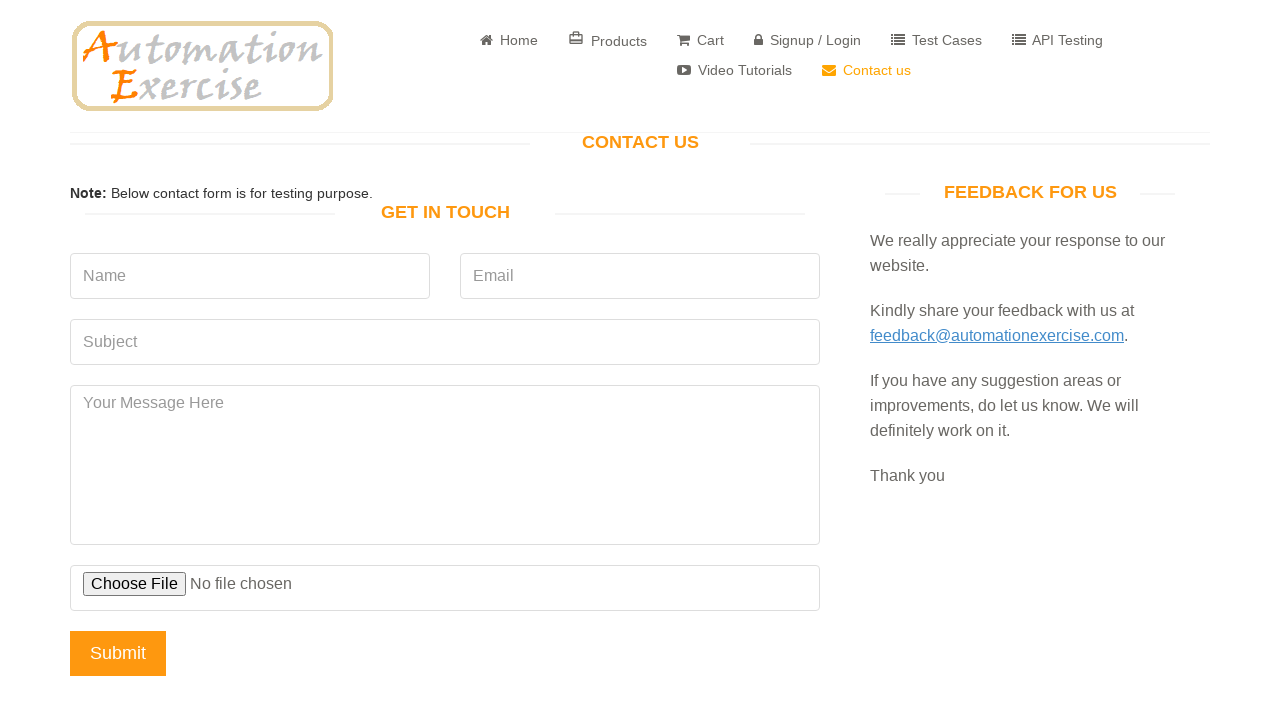

Filled in name field with 'John Smith' on input[name='name']
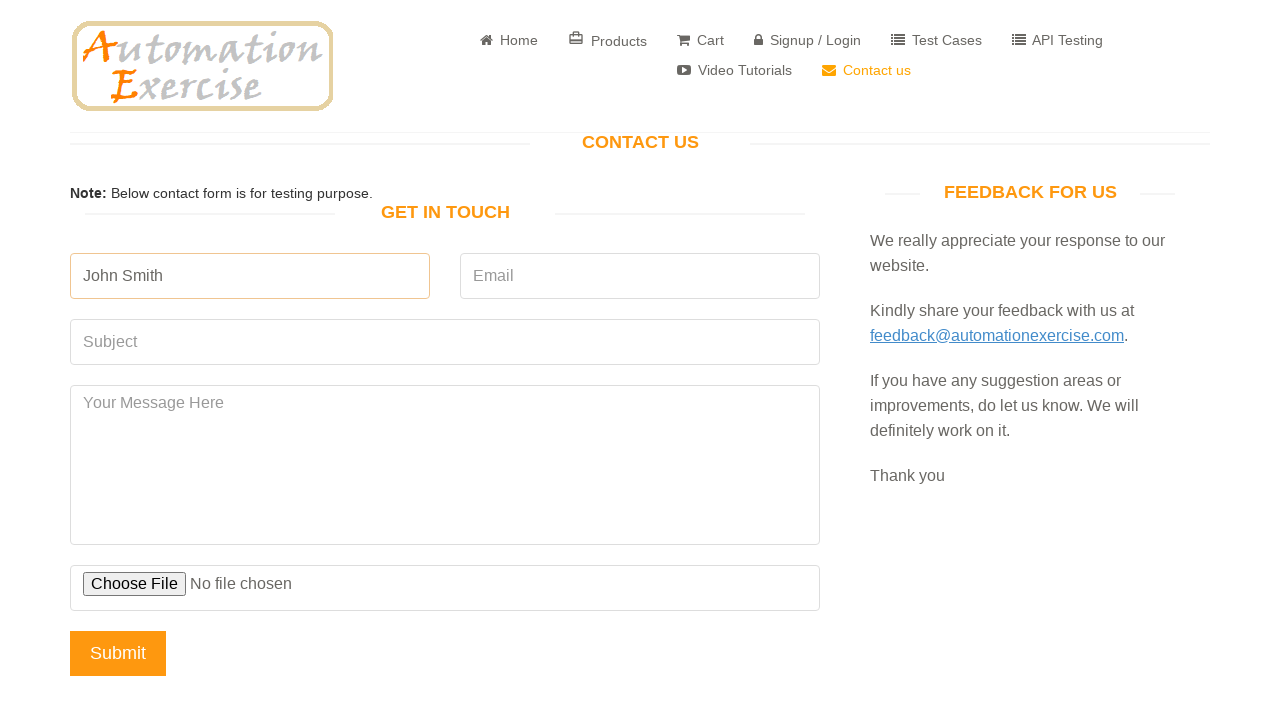

Filled in email field with 'johnsmith87@example.com' on input[name='email']
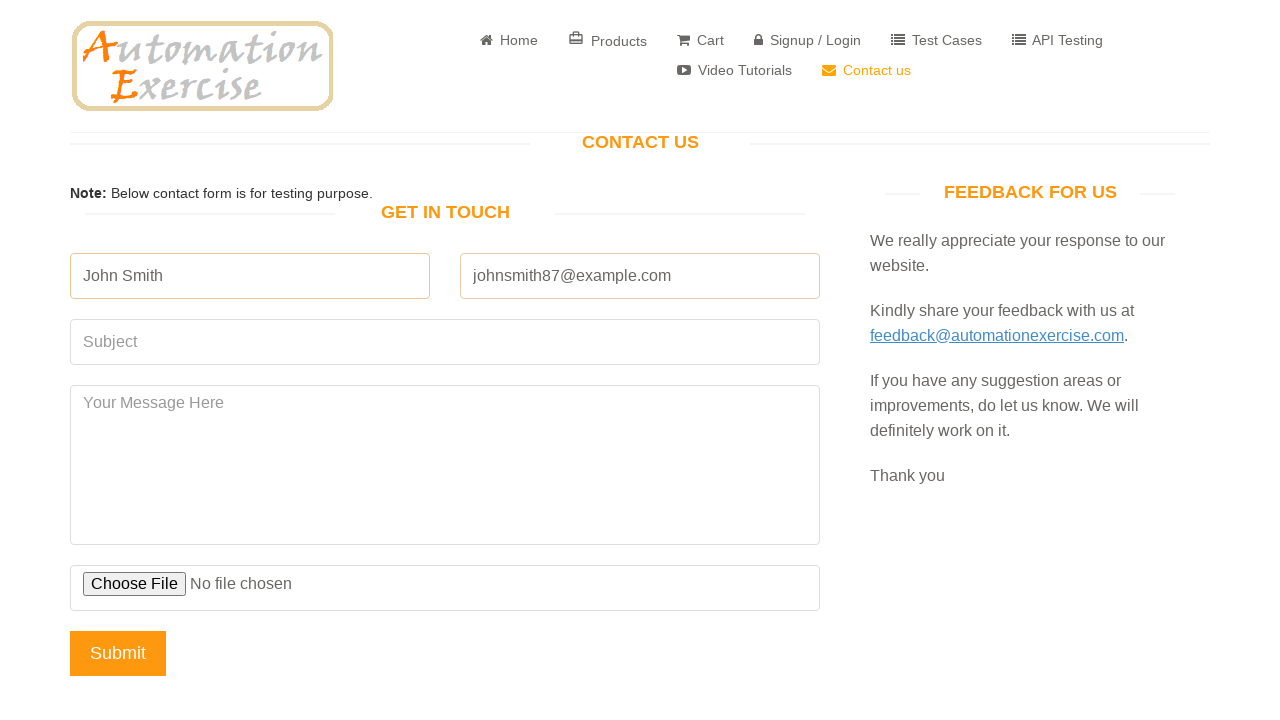

Filled in subject field with 'Product Inquiry' on input[name='subject']
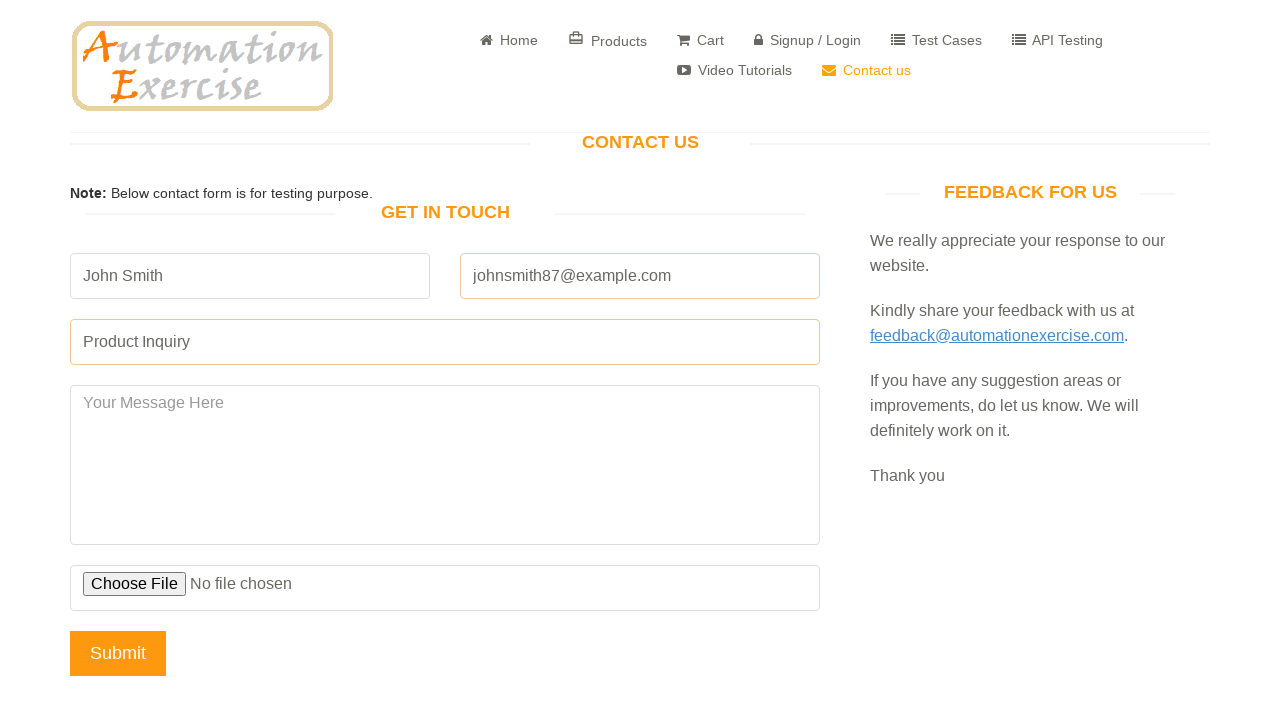

Filled in message field with product inquiry text on textarea[name='message']
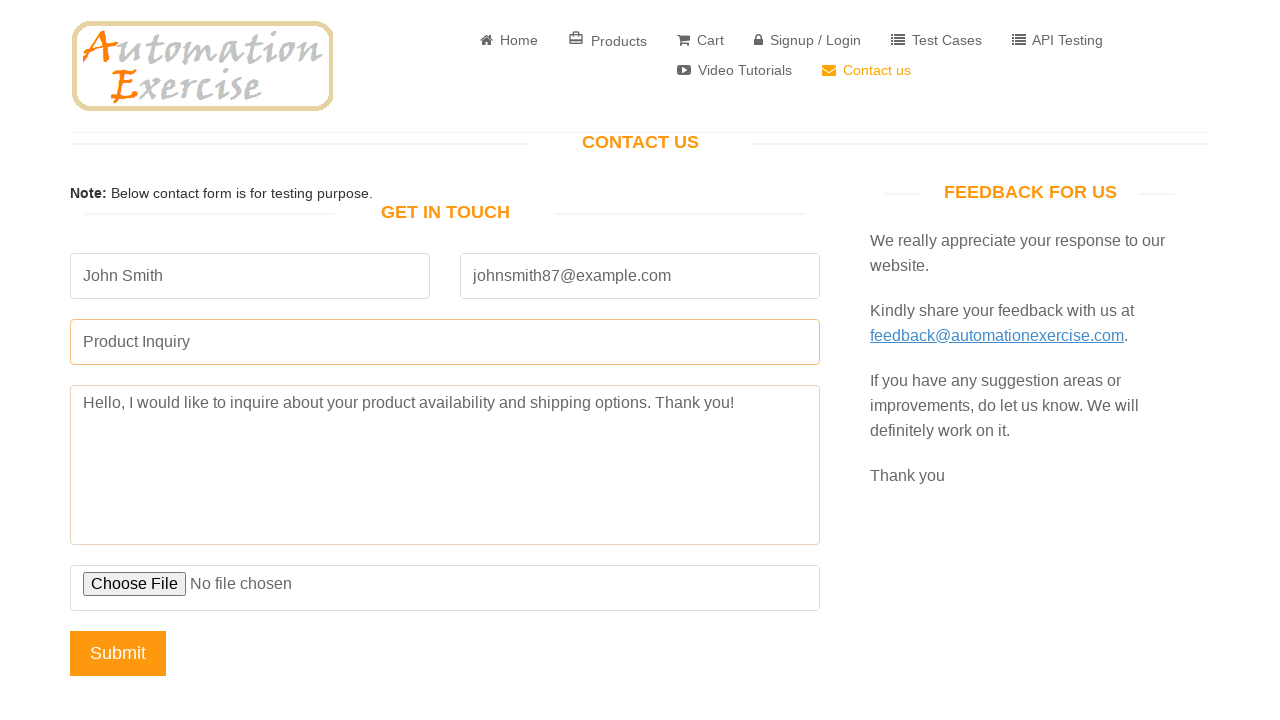

Clicked submit button to send Contact Us form at (118, 653) on input[name='submit']
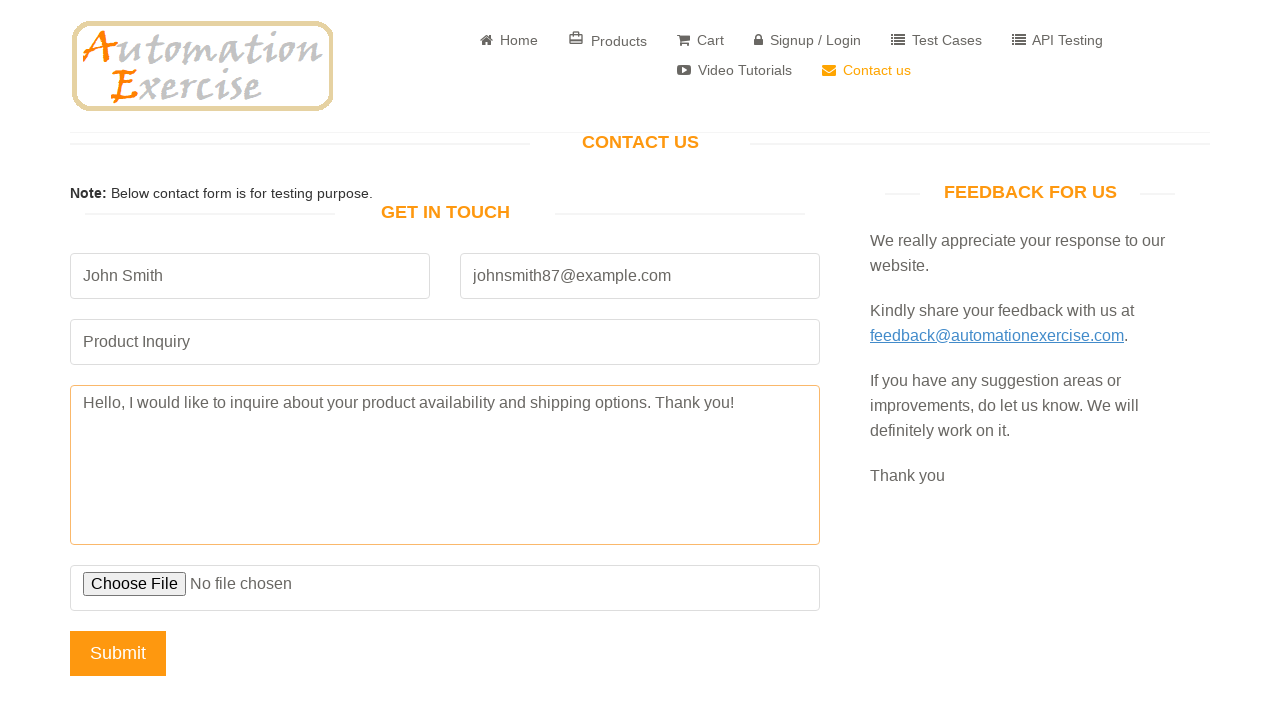

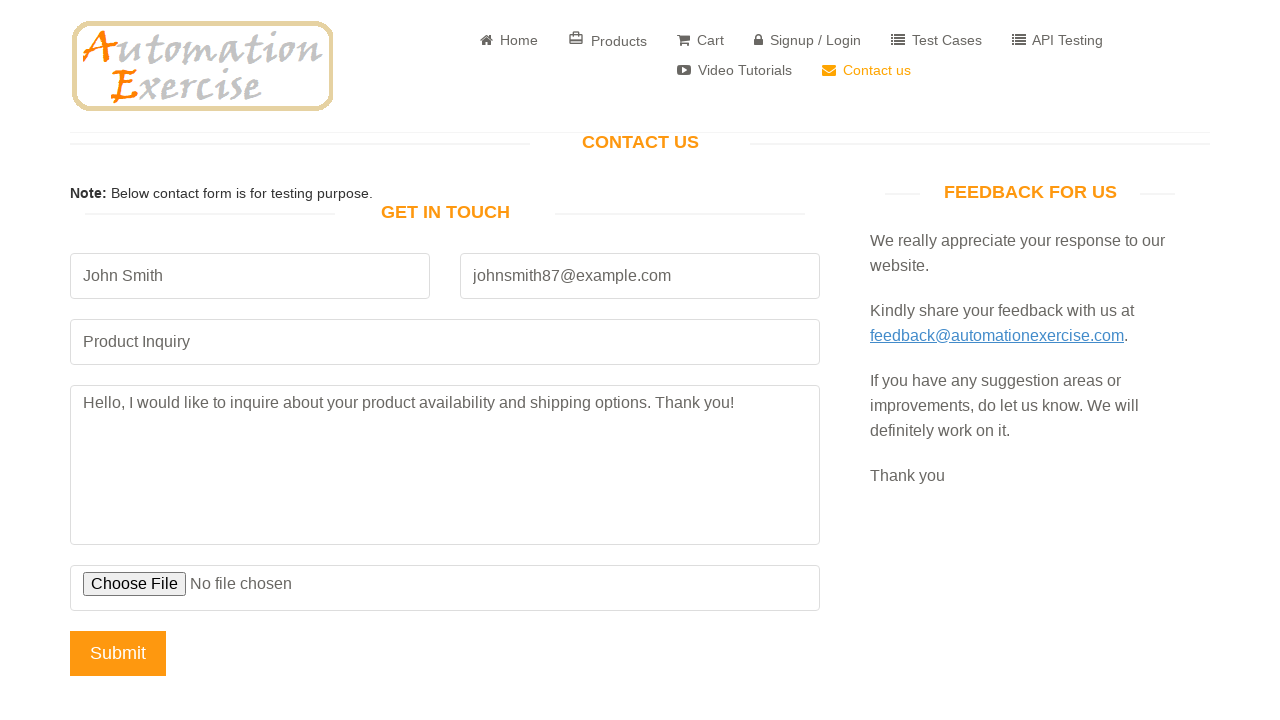